Tests clearing the complete state of all items by checking and unchecking the toggle all checkbox

Starting URL: https://demo.playwright.dev/todomvc

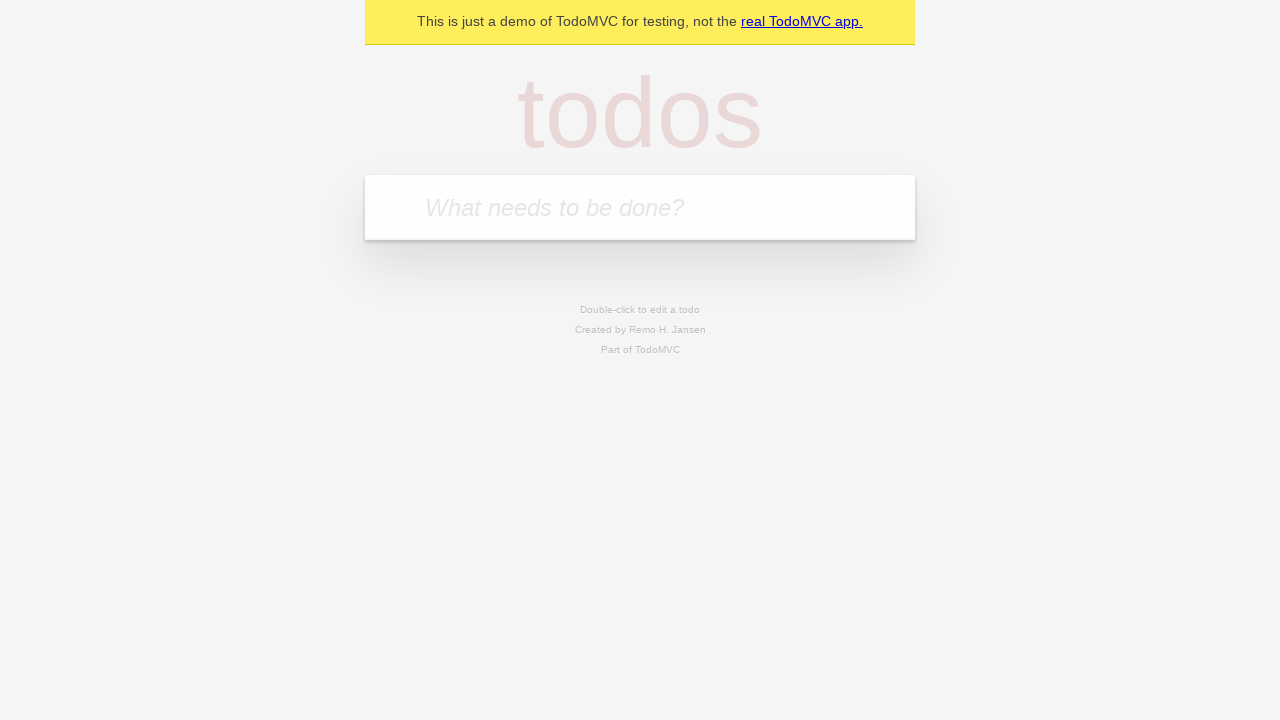

Filled todo input with 'buy some cheese' on internal:attr=[placeholder="What needs to be done?"i]
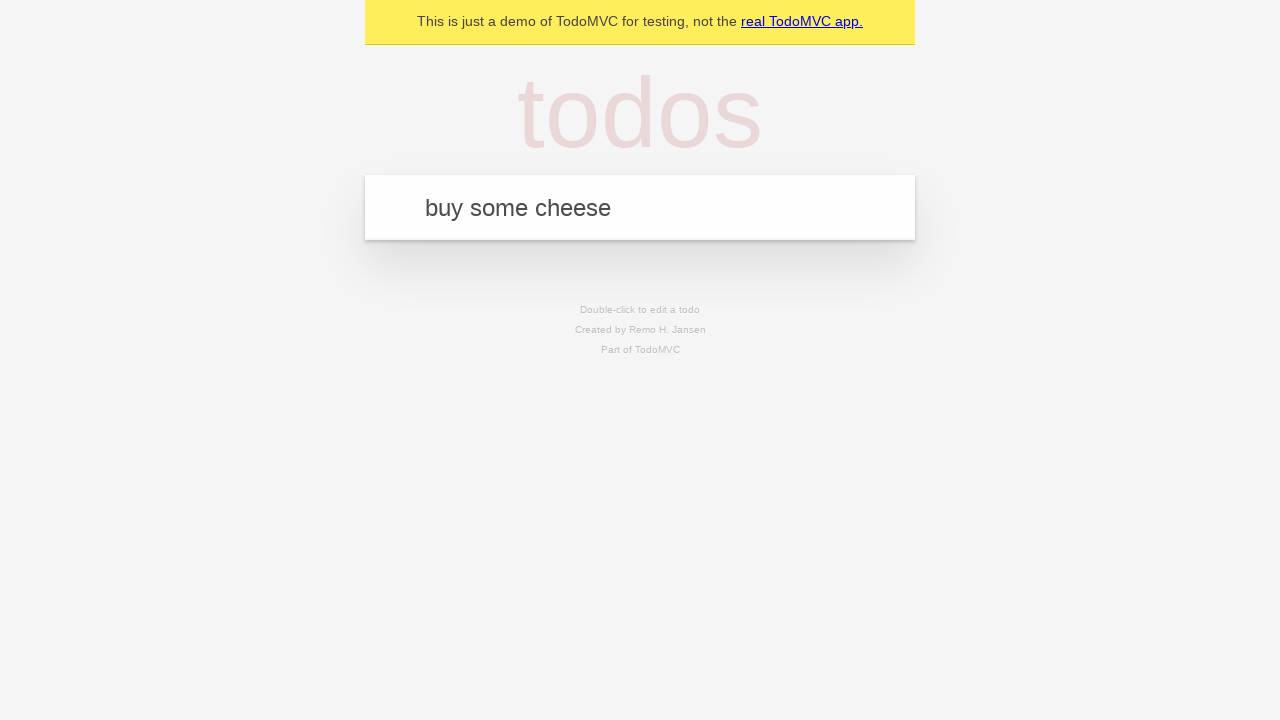

Pressed Enter to add todo 'buy some cheese' on internal:attr=[placeholder="What needs to be done?"i]
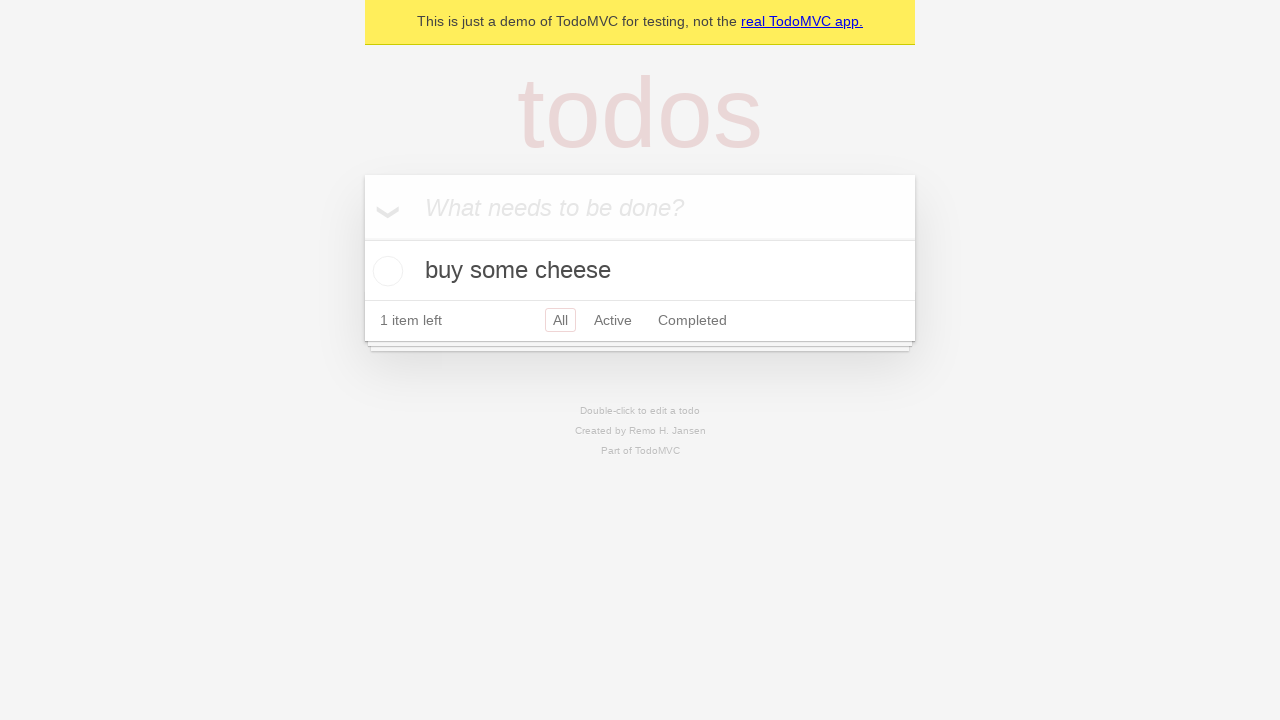

Filled todo input with 'feed the cat' on internal:attr=[placeholder="What needs to be done?"i]
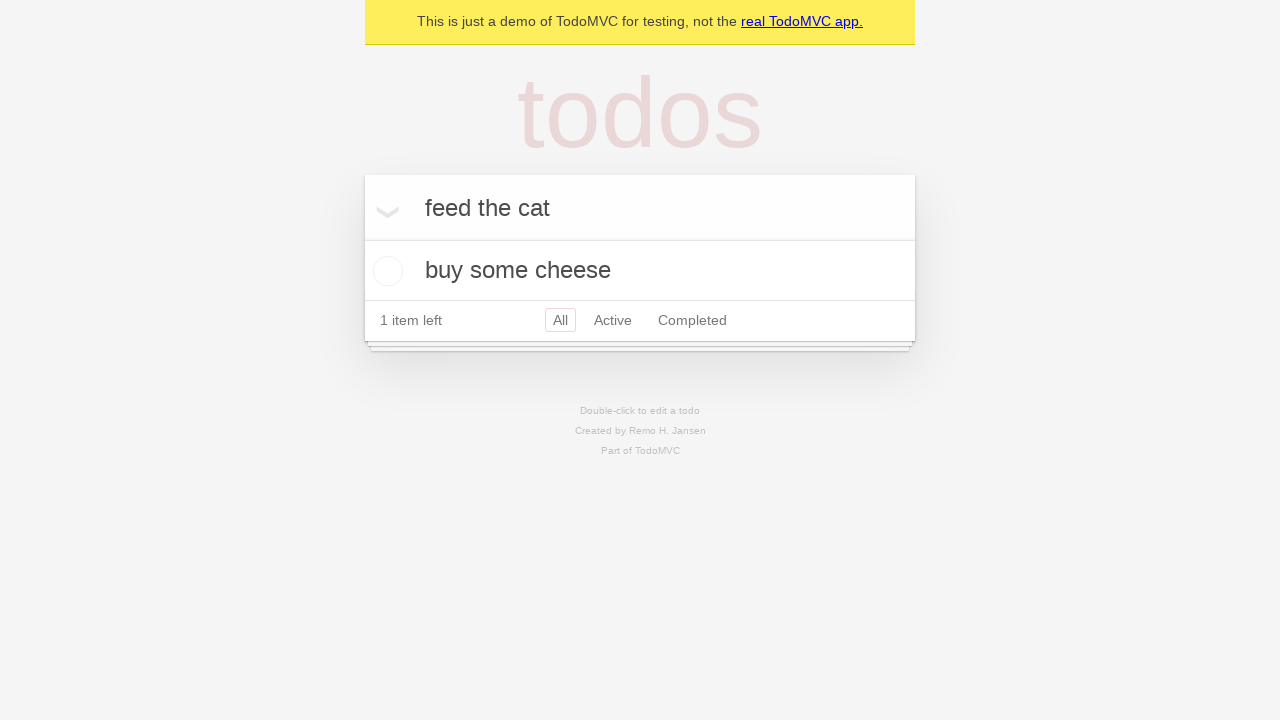

Pressed Enter to add todo 'feed the cat' on internal:attr=[placeholder="What needs to be done?"i]
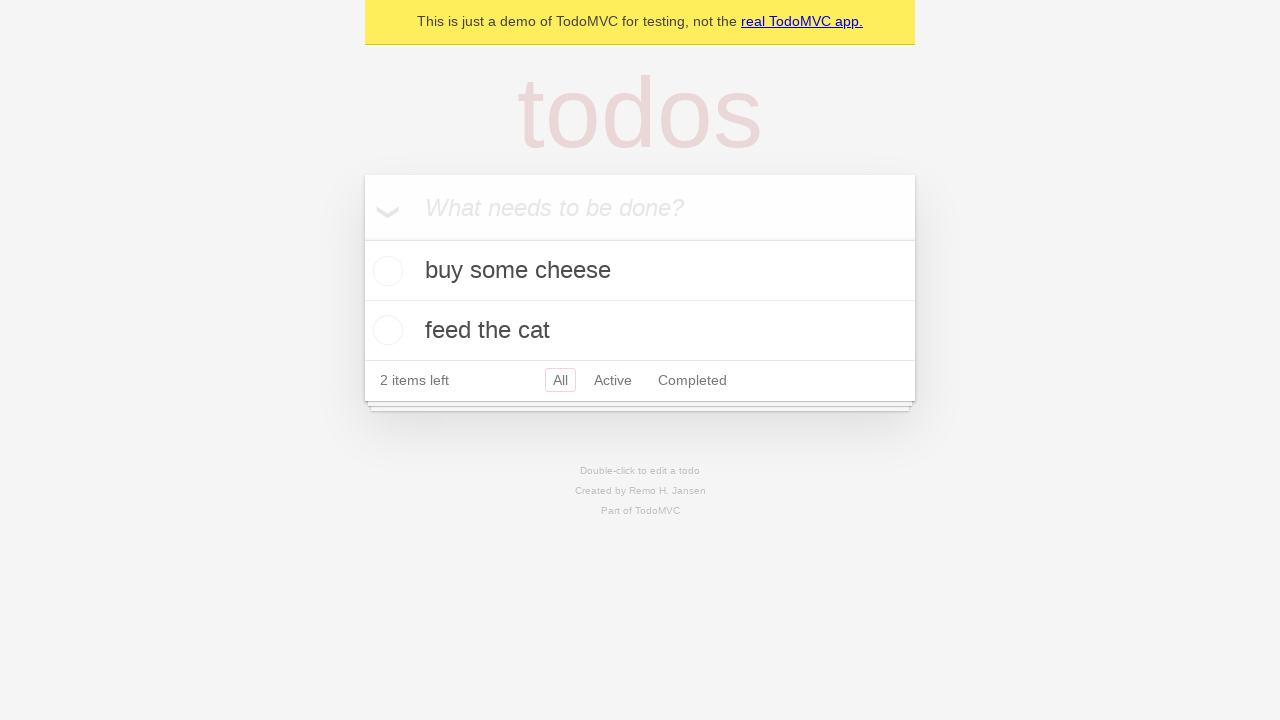

Filled todo input with 'book a doctors appointment' on internal:attr=[placeholder="What needs to be done?"i]
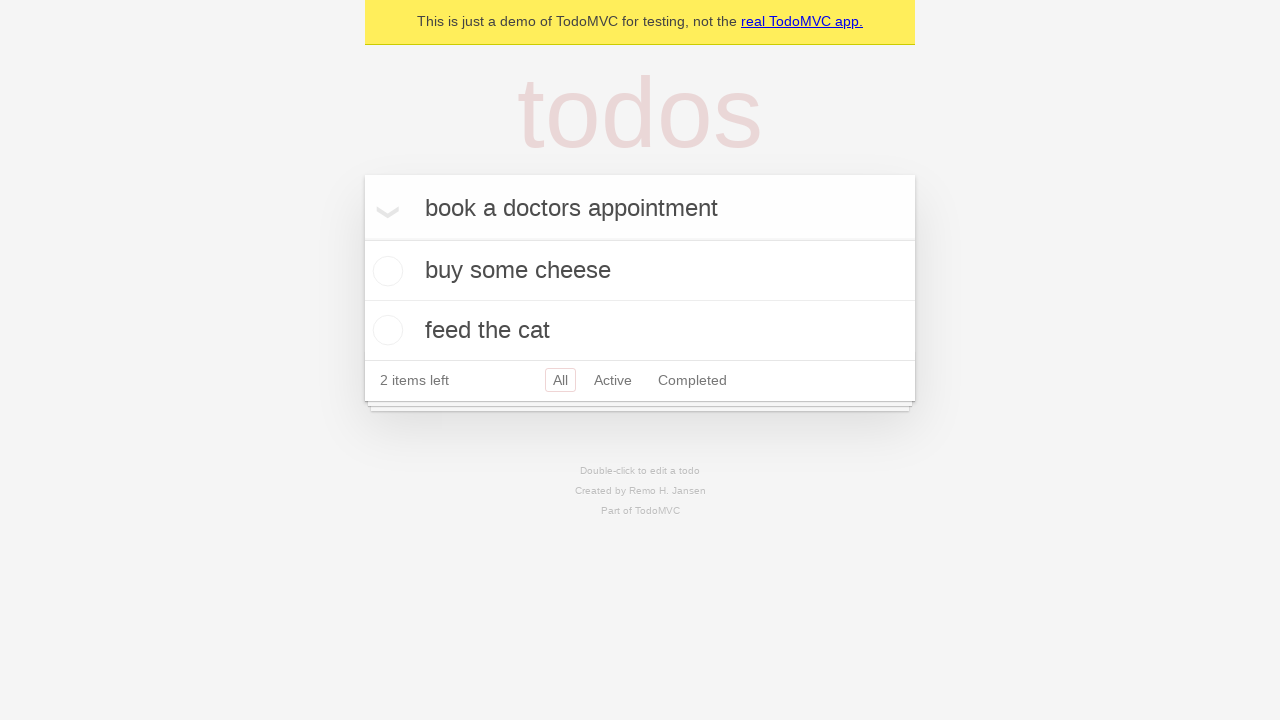

Pressed Enter to add todo 'book a doctors appointment' on internal:attr=[placeholder="What needs to be done?"i]
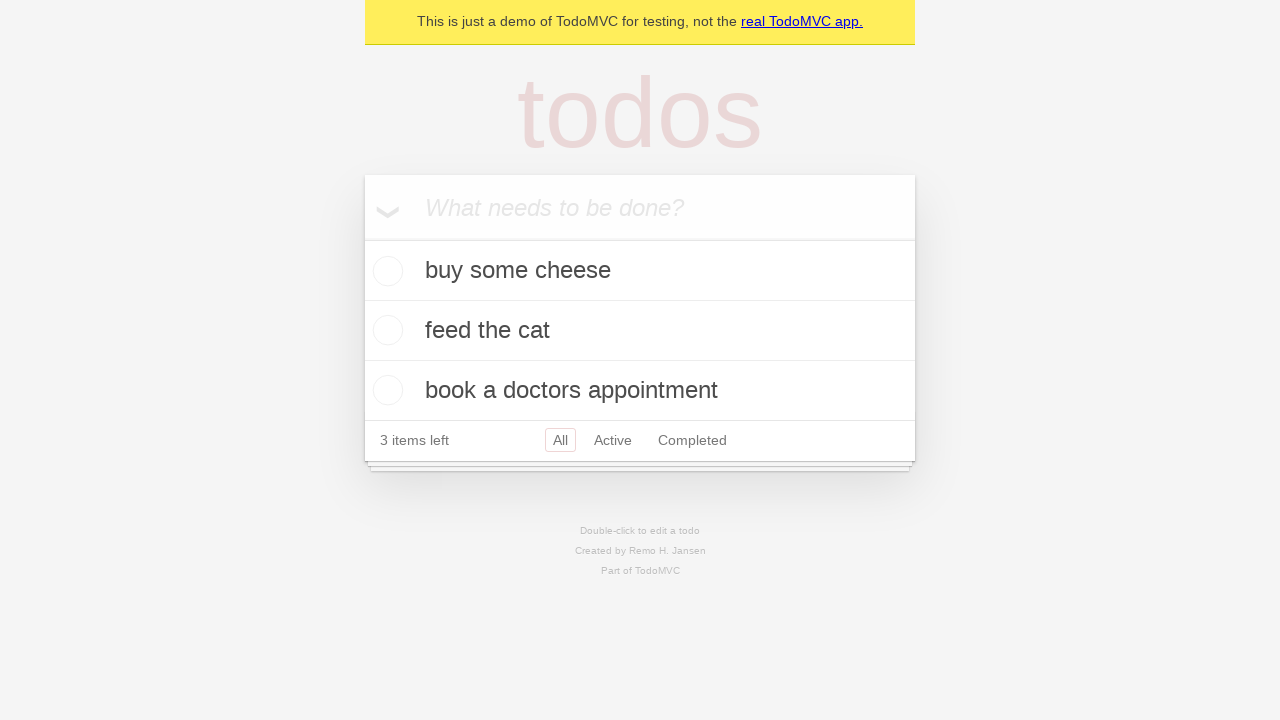

All 3 todos loaded successfully
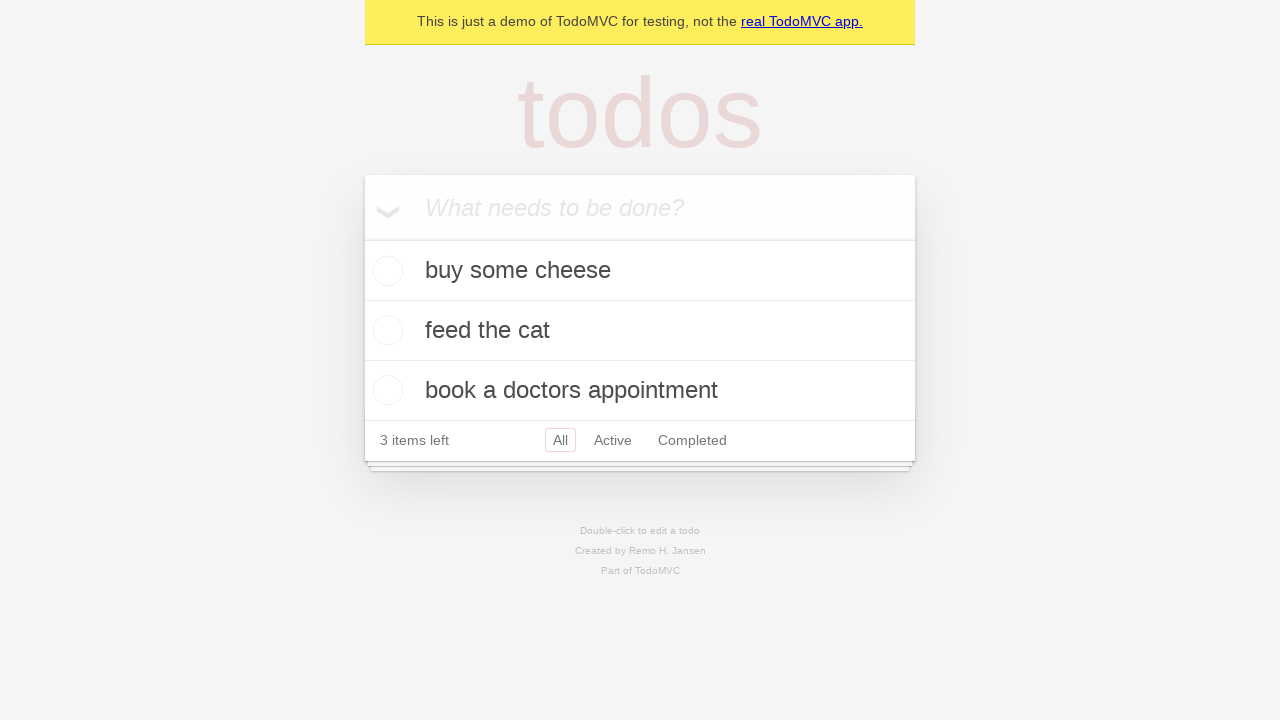

Clicked toggle all checkbox to mark all todos as complete at (362, 238) on internal:label="Mark all as complete"i
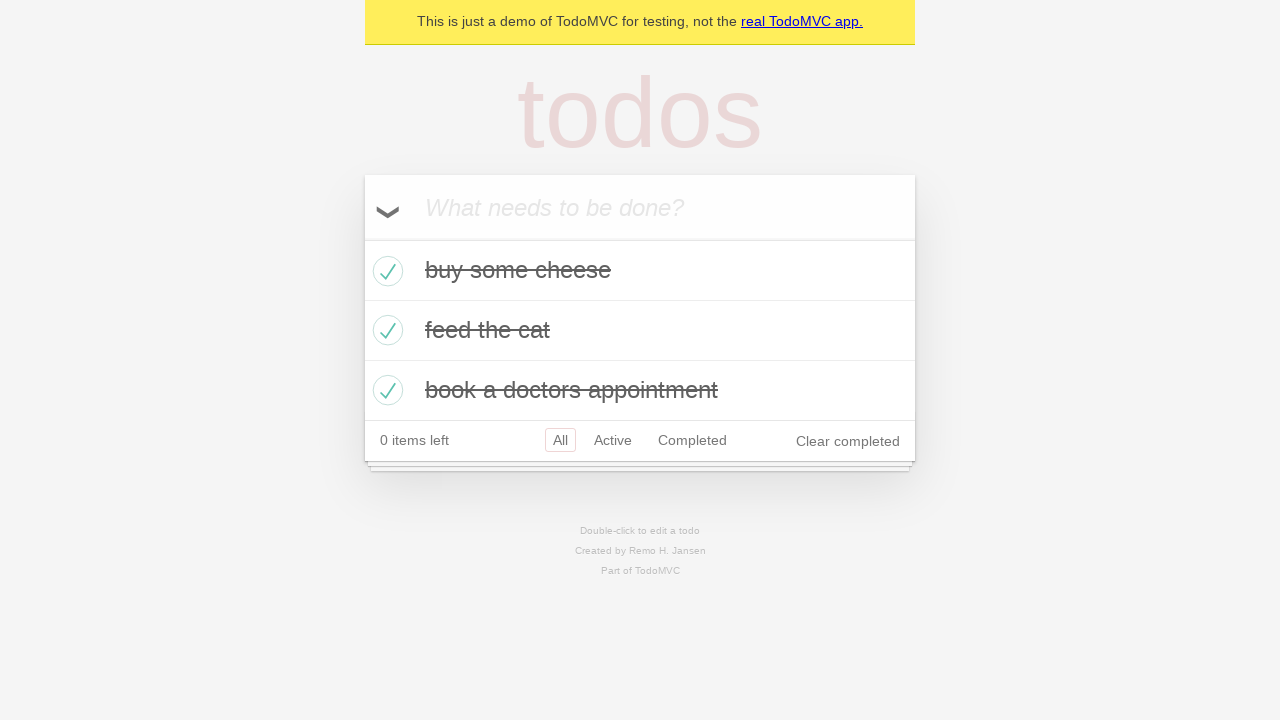

Clicked toggle all checkbox to unmark all todos as complete at (362, 238) on internal:label="Mark all as complete"i
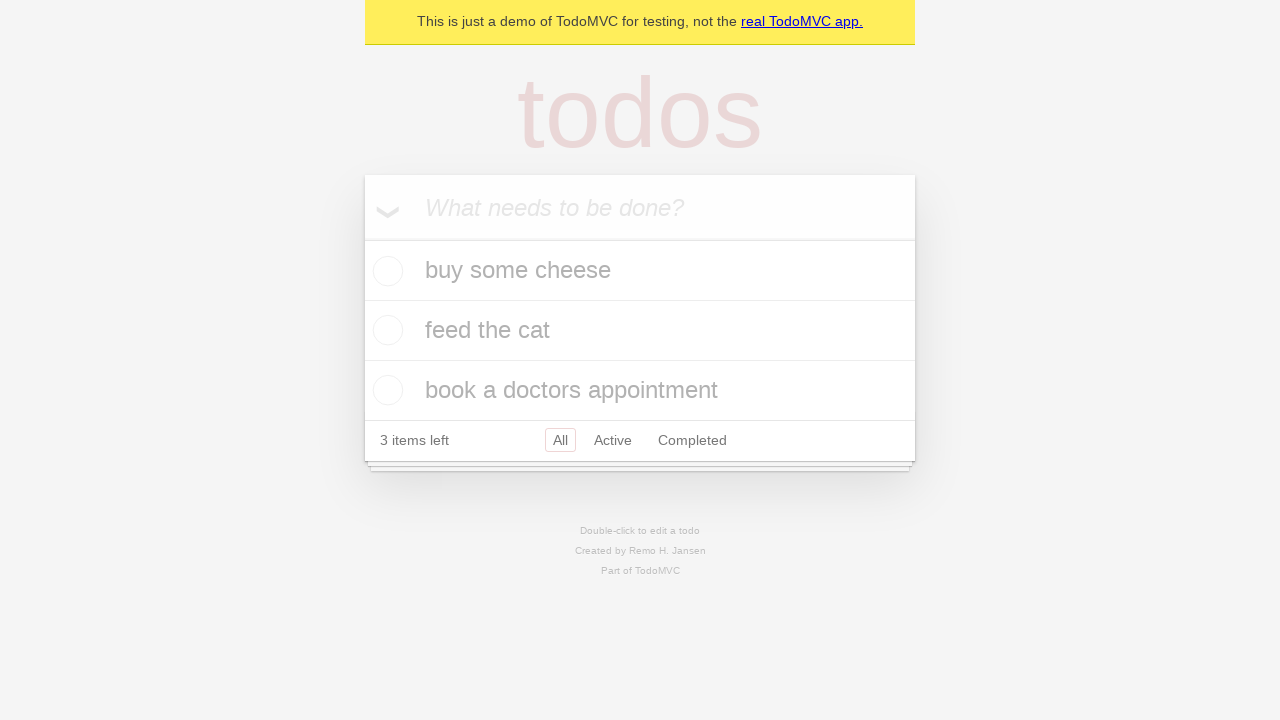

Verified all todos are in uncompleted state
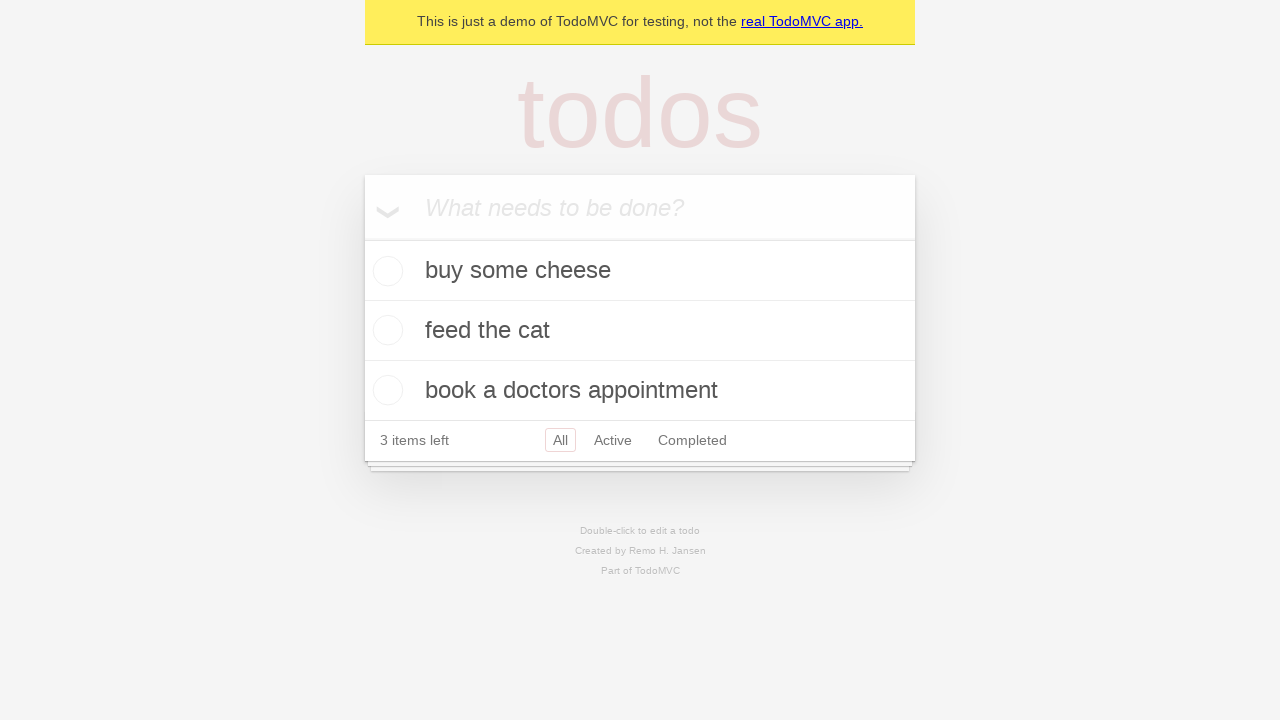

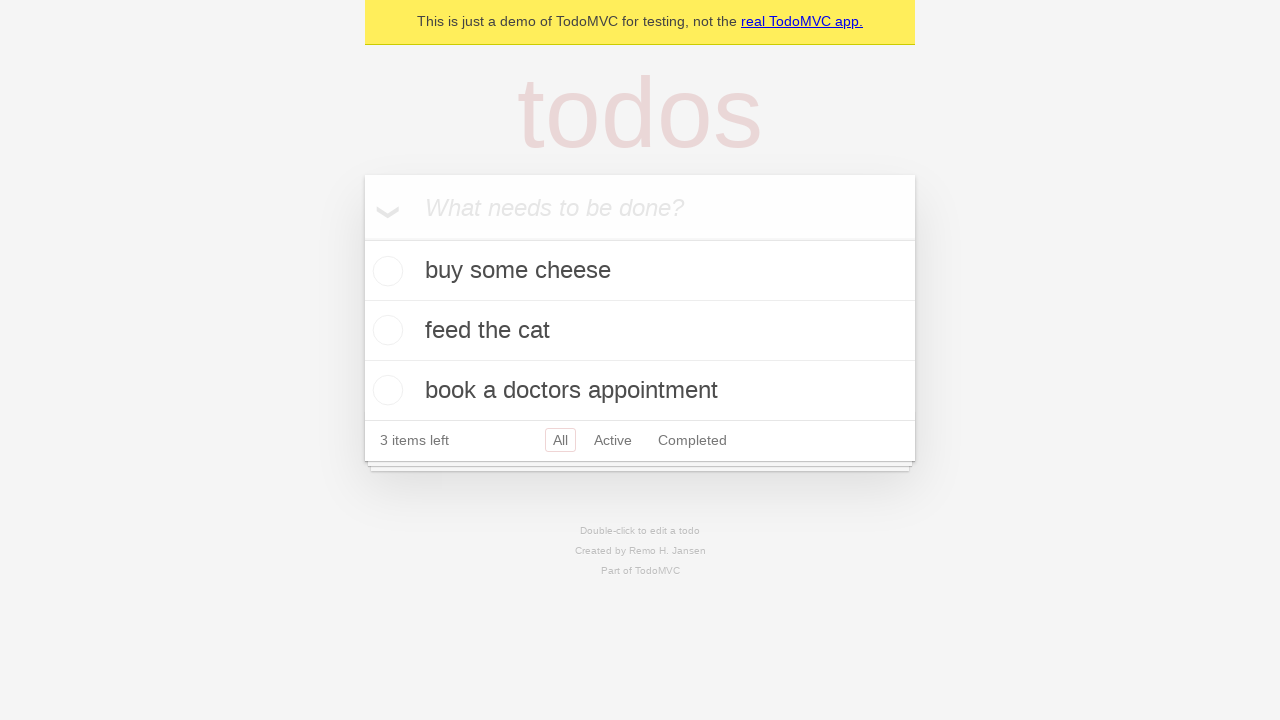